Tests that the currently applied filter is highlighted in the UI

Starting URL: https://demo.playwright.dev/todomvc

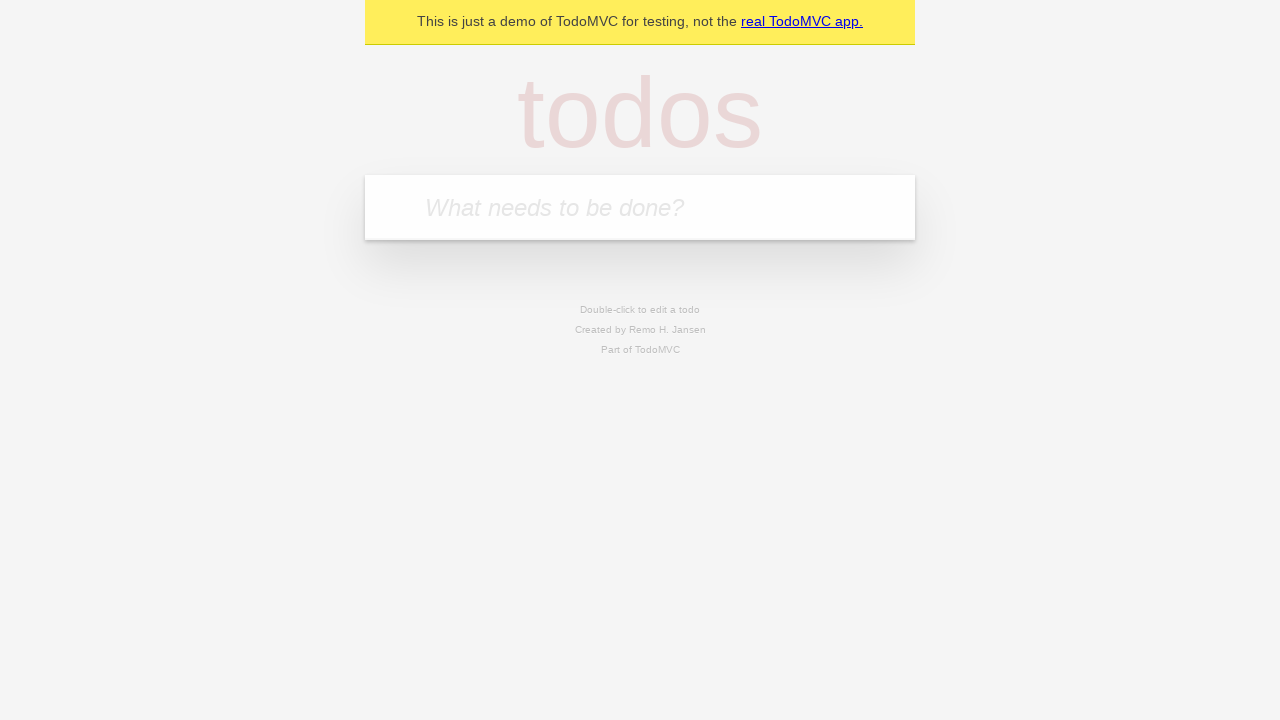

Filled todo input with 'buy some cheese' on internal:attr=[placeholder="What needs to be done?"i]
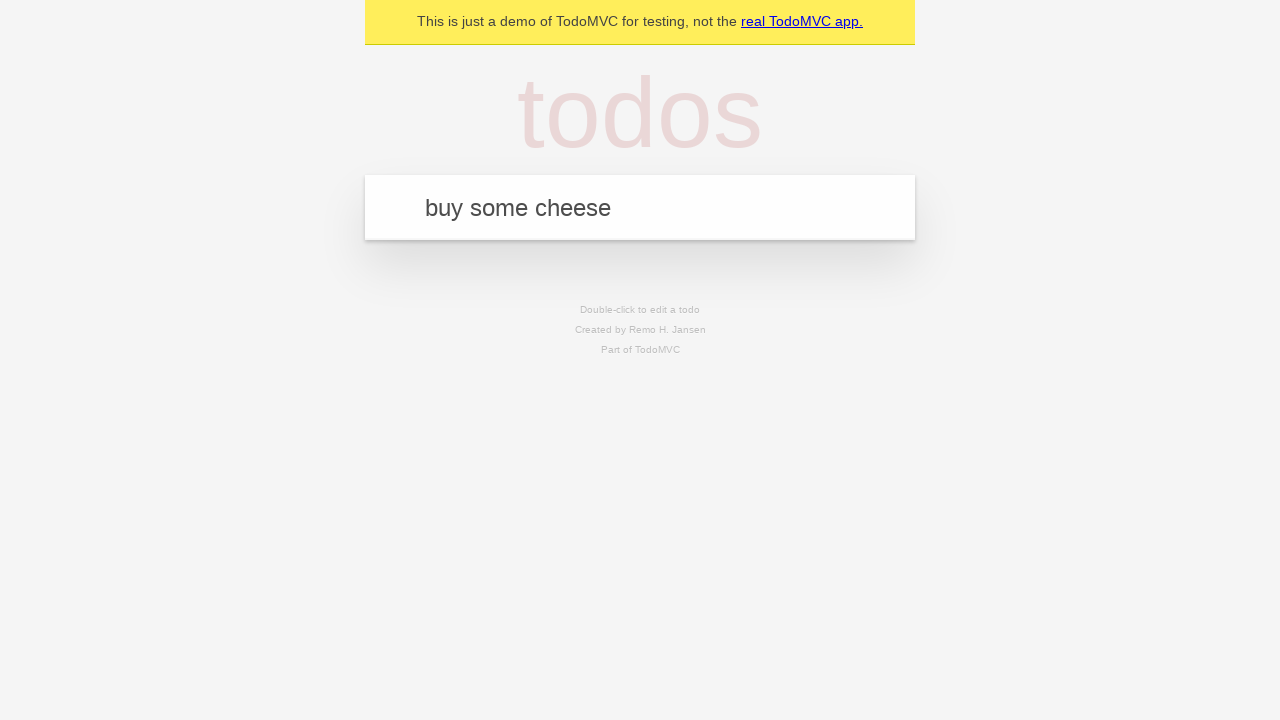

Pressed Enter to add todo 'buy some cheese' on internal:attr=[placeholder="What needs to be done?"i]
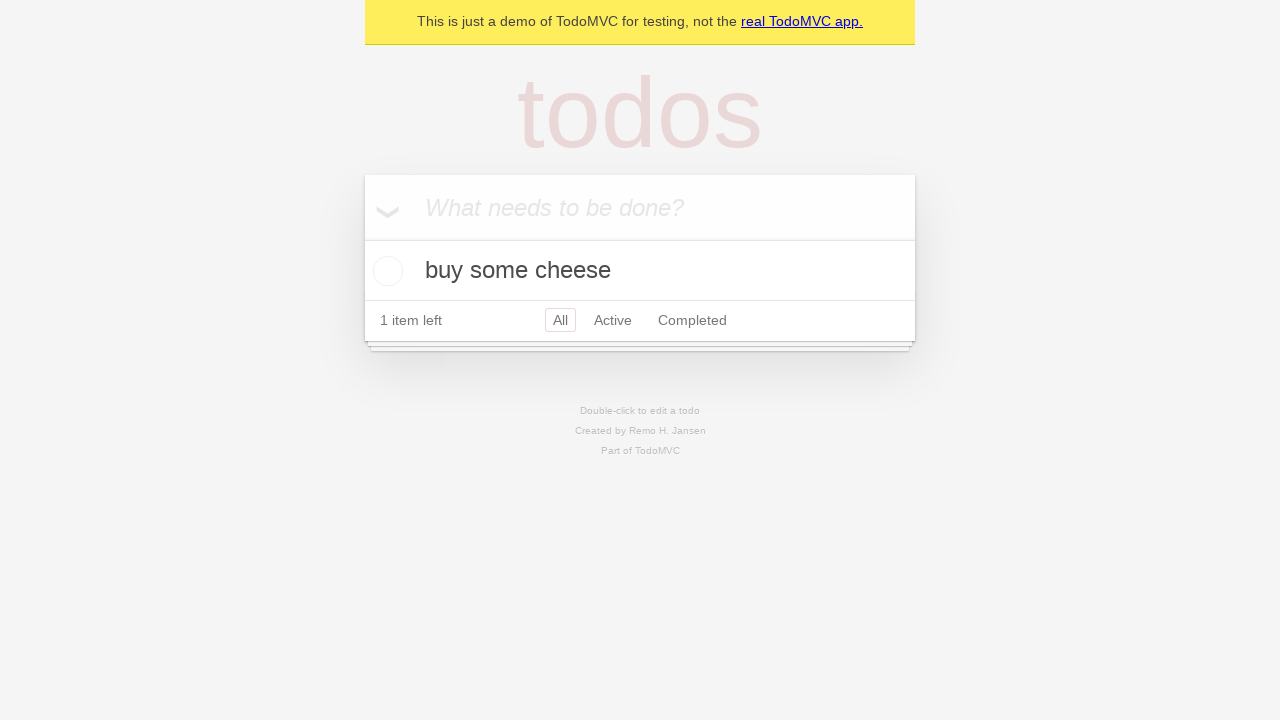

Filled todo input with 'feed the cat' on internal:attr=[placeholder="What needs to be done?"i]
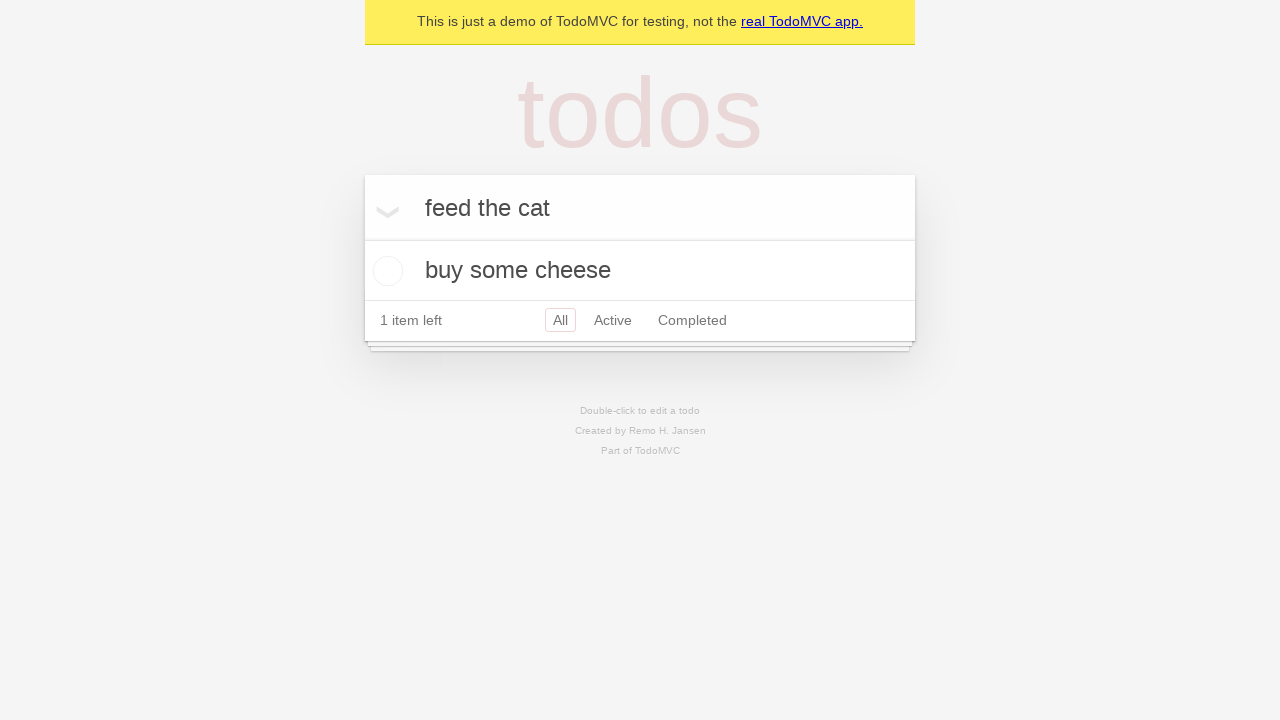

Pressed Enter to add todo 'feed the cat' on internal:attr=[placeholder="What needs to be done?"i]
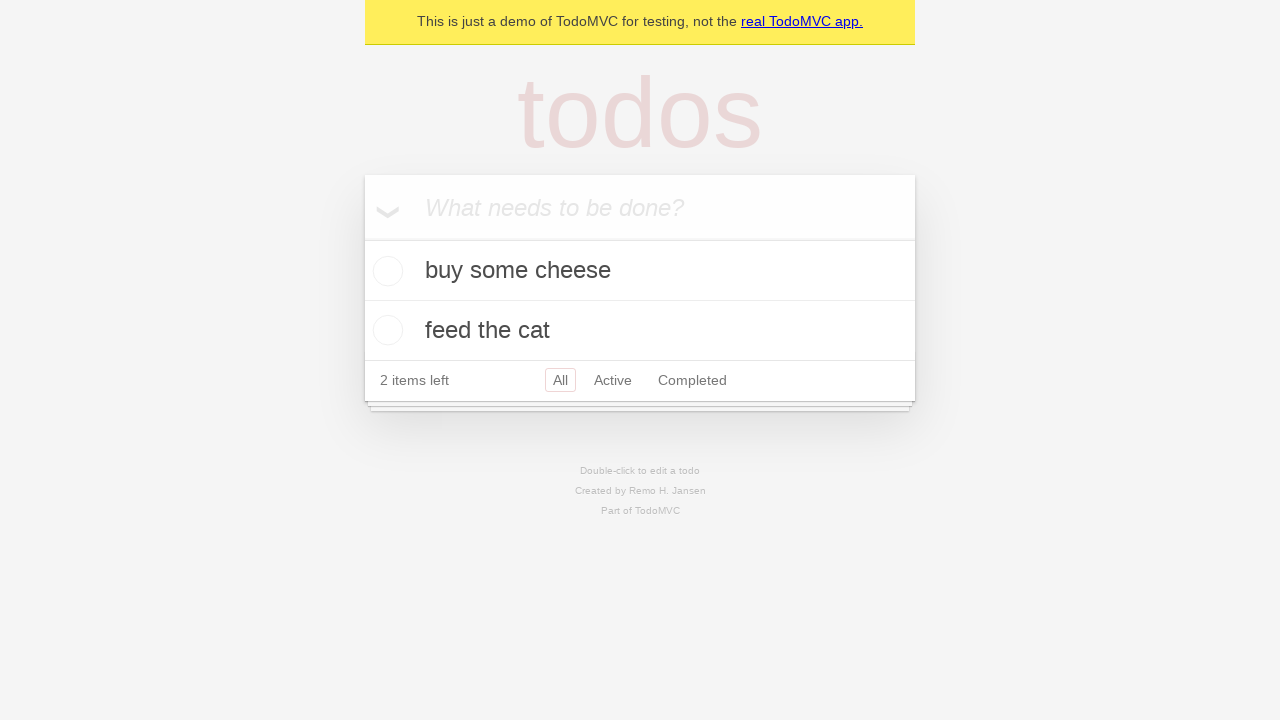

Filled todo input with 'book a doctors appointment' on internal:attr=[placeholder="What needs to be done?"i]
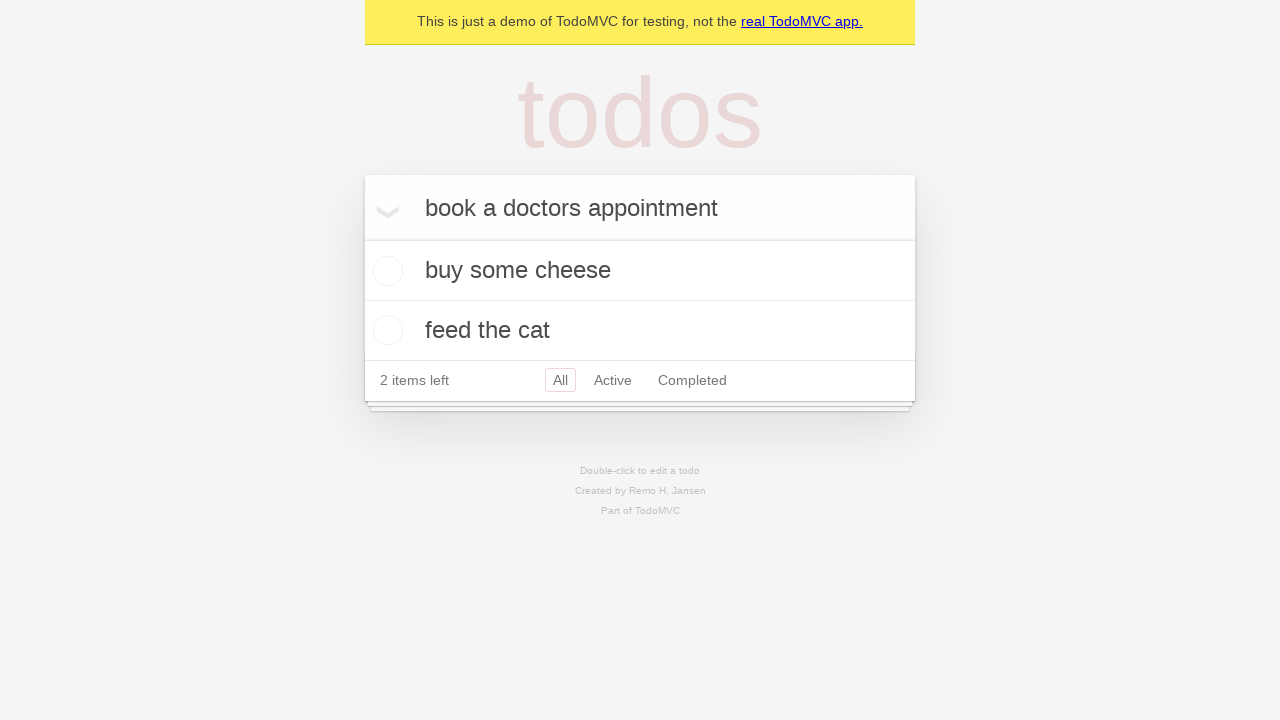

Pressed Enter to add todo 'book a doctors appointment' on internal:attr=[placeholder="What needs to be done?"i]
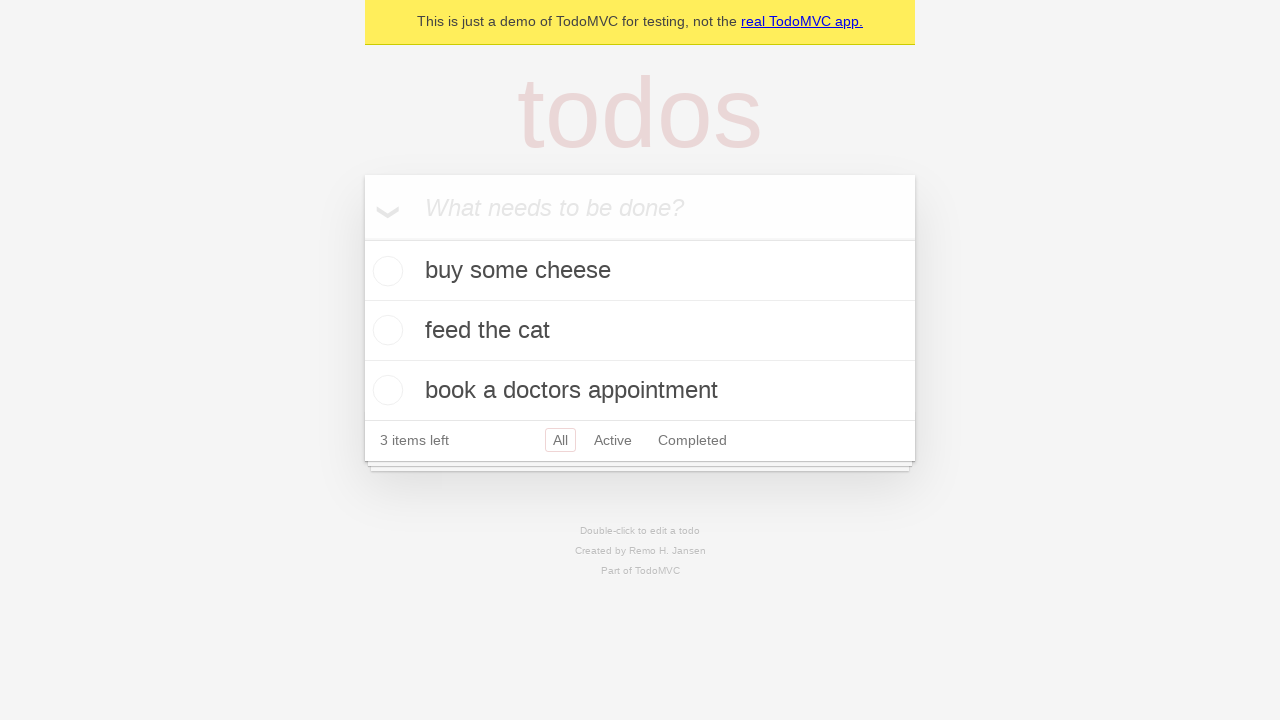

Clicked Active filter link at (613, 440) on internal:role=link[name="Active"i]
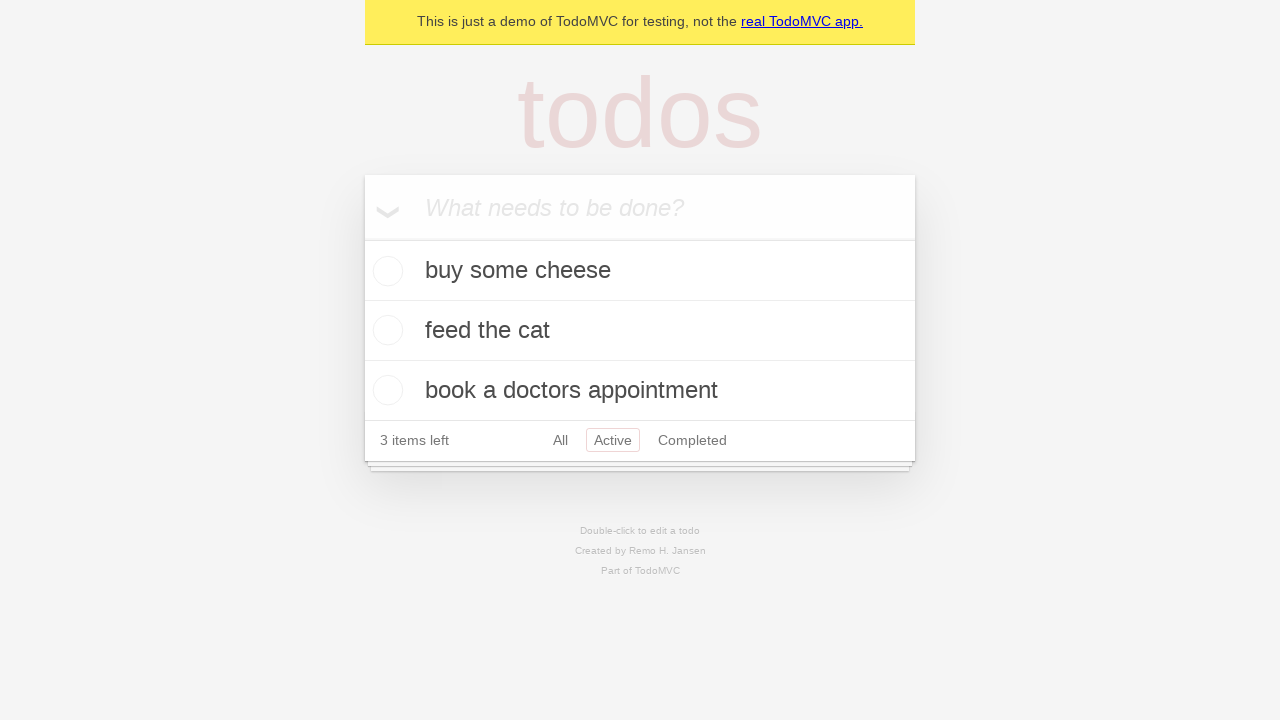

Clicked Completed filter link at (692, 440) on internal:role=link[name="Completed"i]
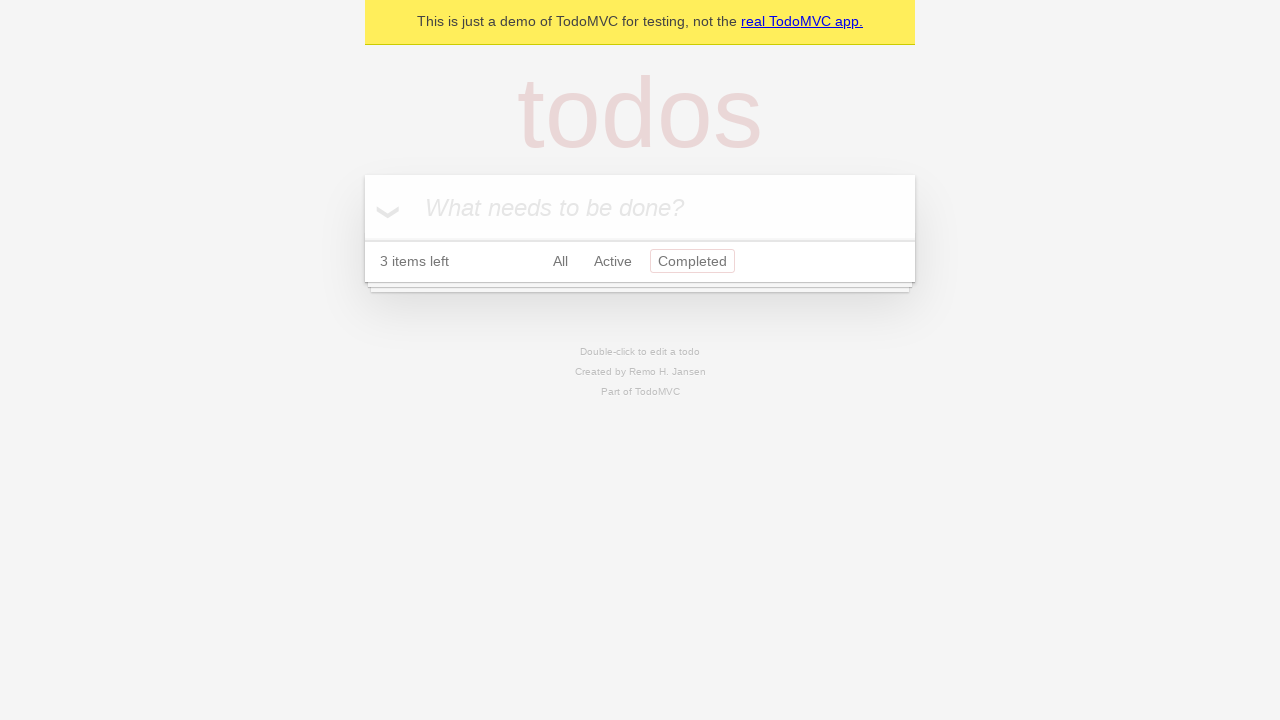

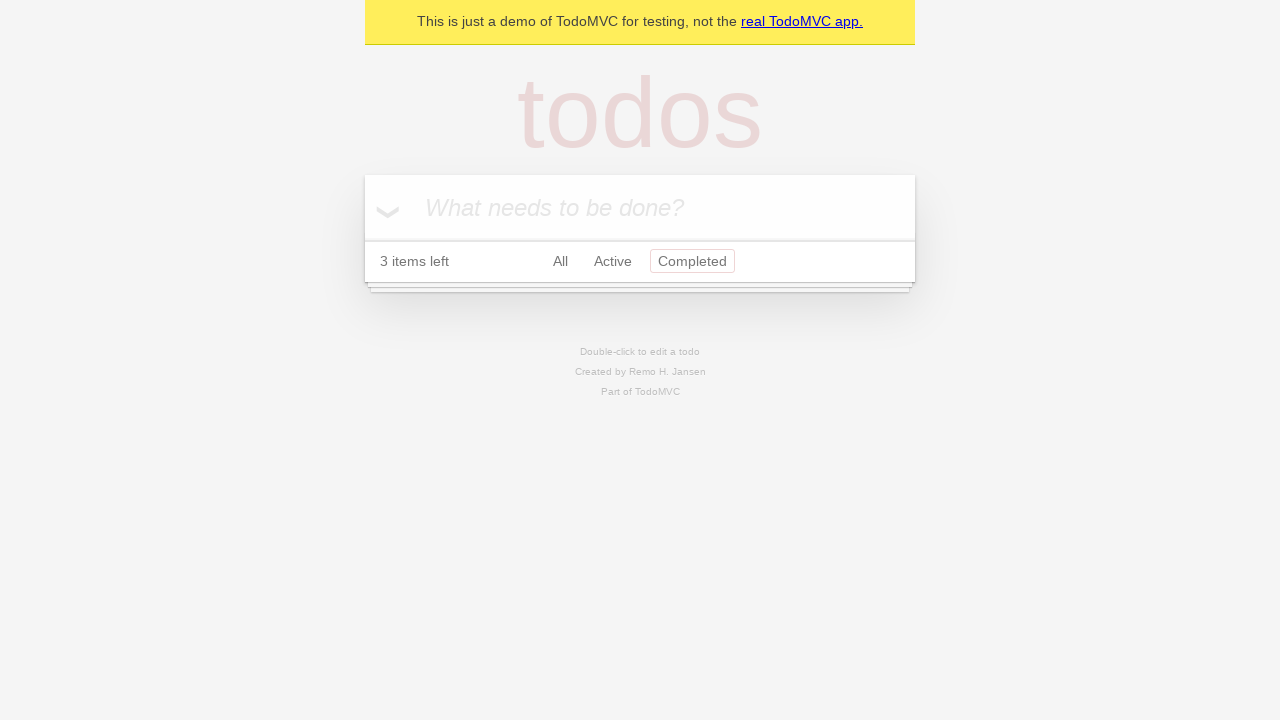